Tests keyboard input functionality by entering text into a name field and clicking a button

Starting URL: https://formy-project.herokuapp.com/keypress

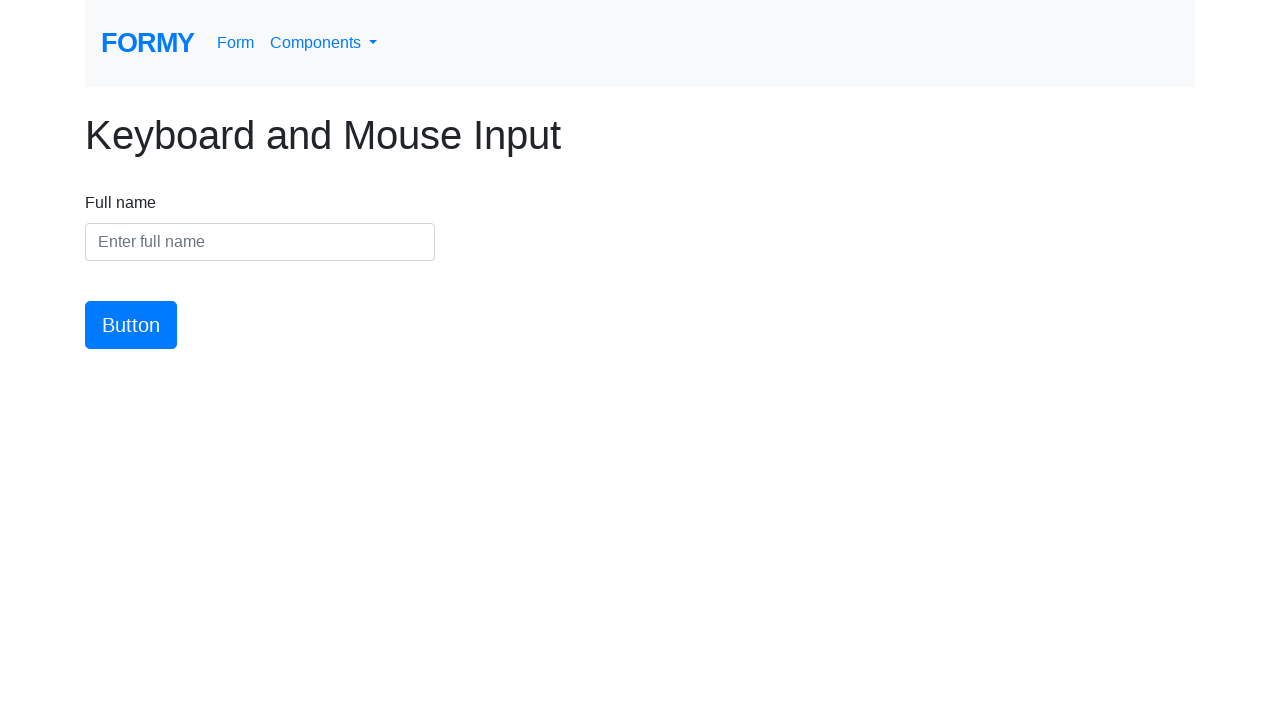

Filled name field with 'Test name' on #name
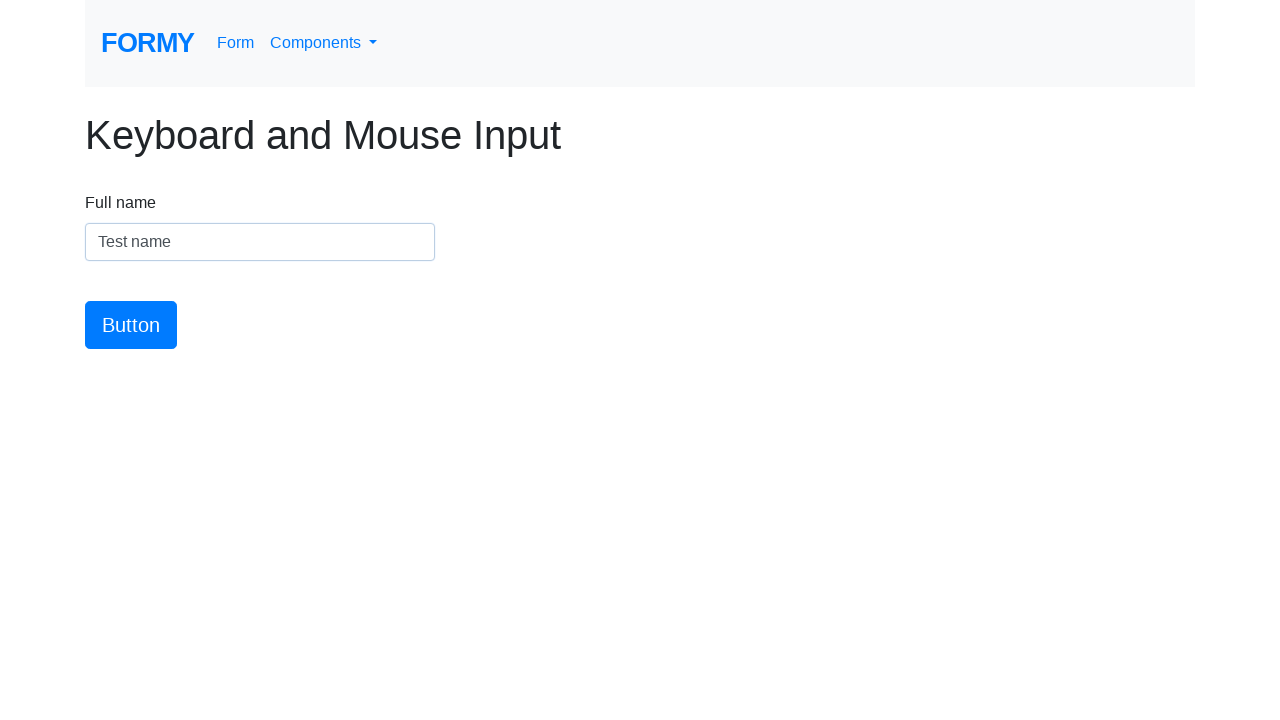

Clicked the submit button at (131, 325) on #button
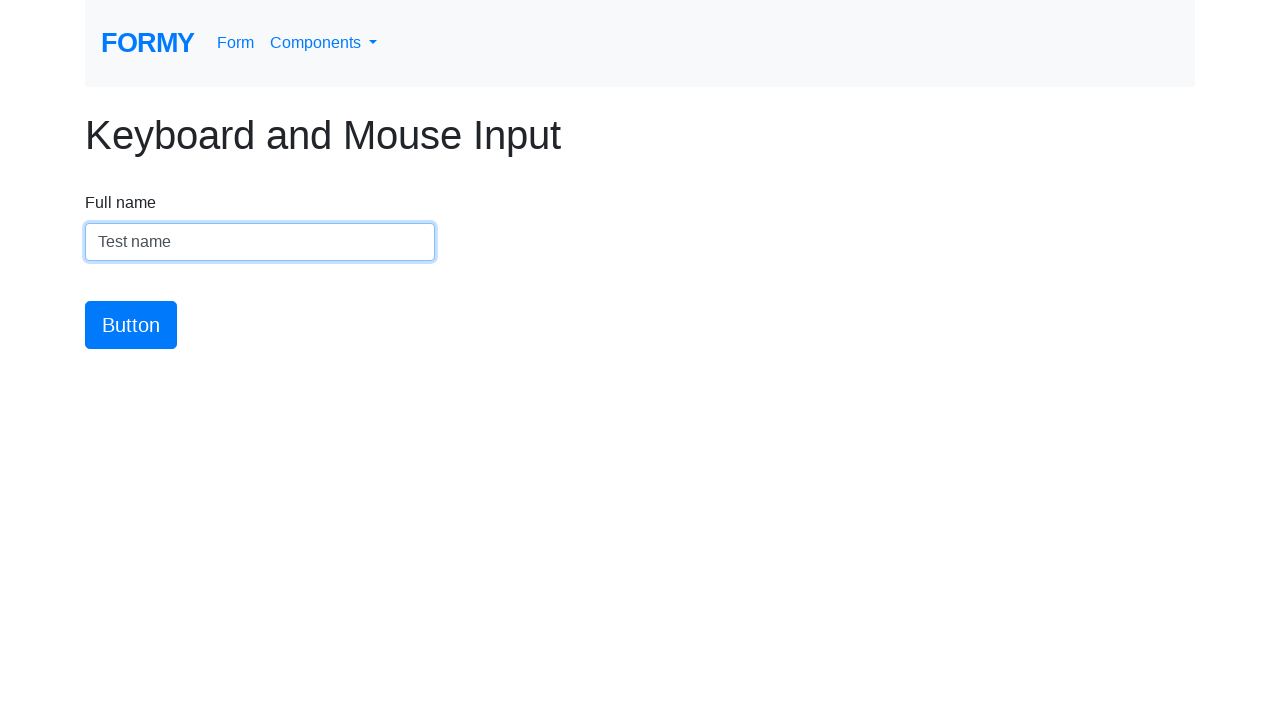

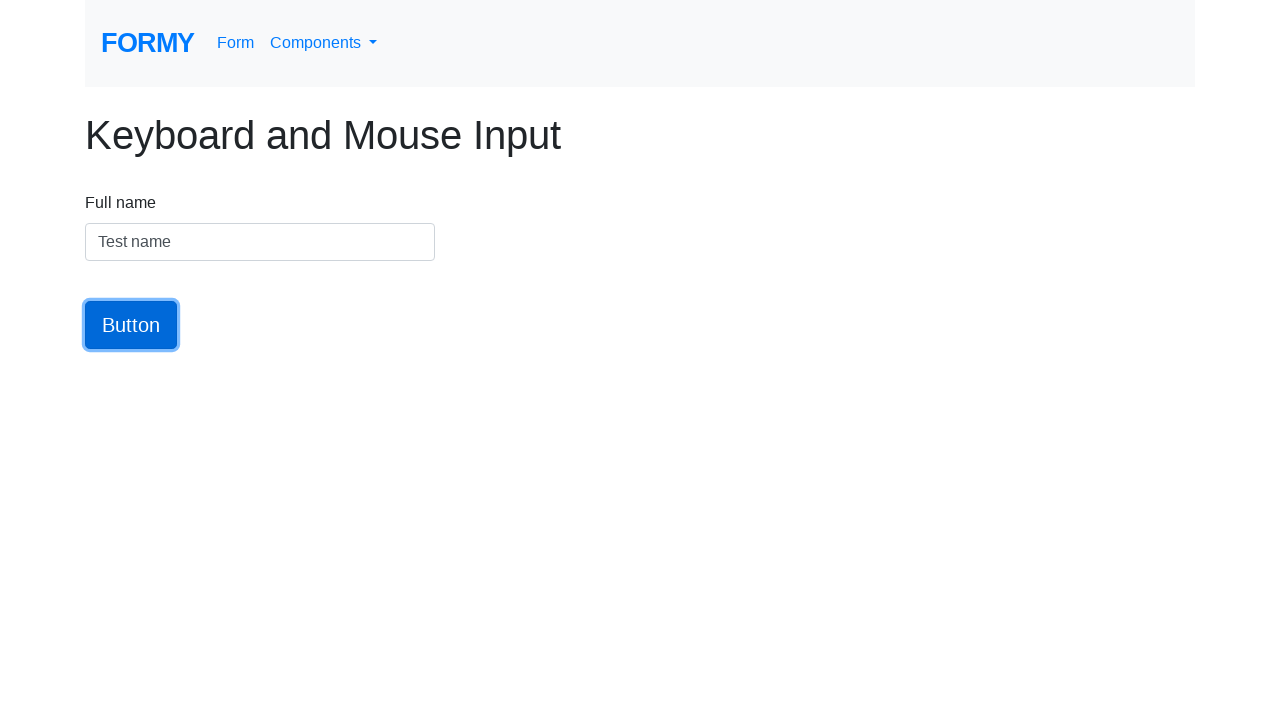